Navigates to Load Delay page and waits for the button to appear after page load delay

Starting URL: http://uitestingplayground.com/

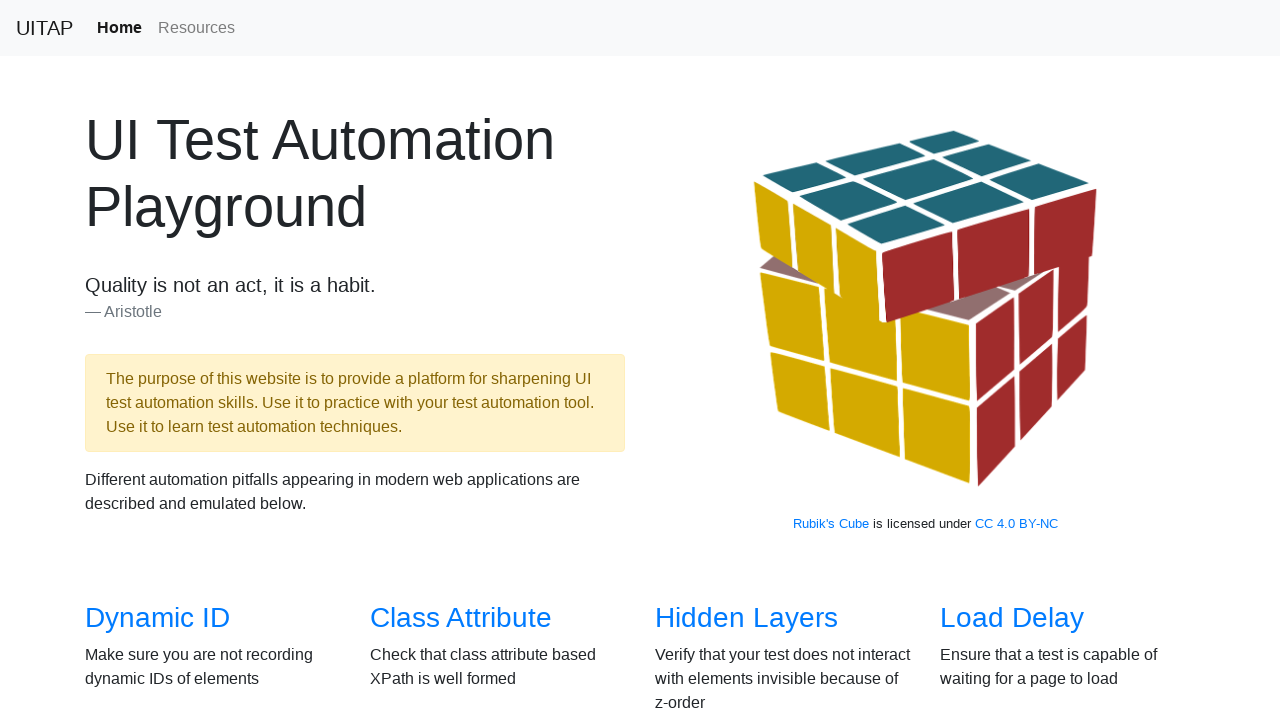

Clicked Load Delay link at (1012, 618) on a:has-text('Load Delay')
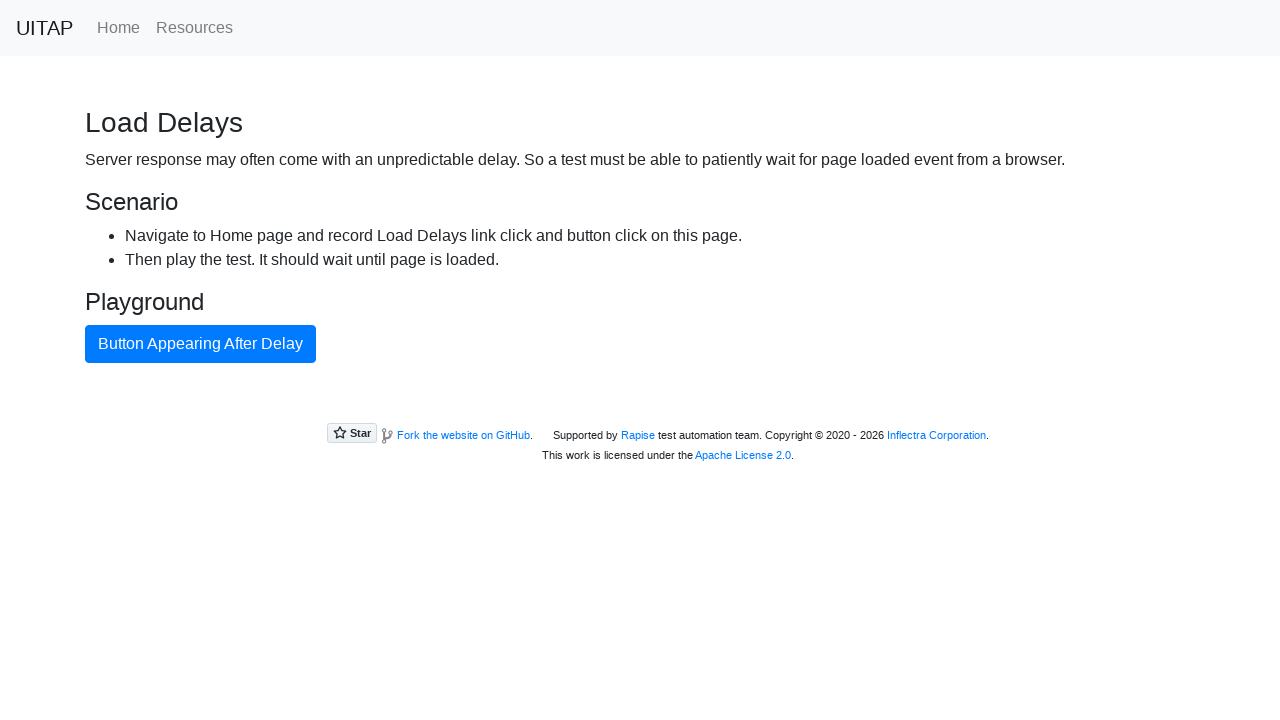

Button appeared after page load delay
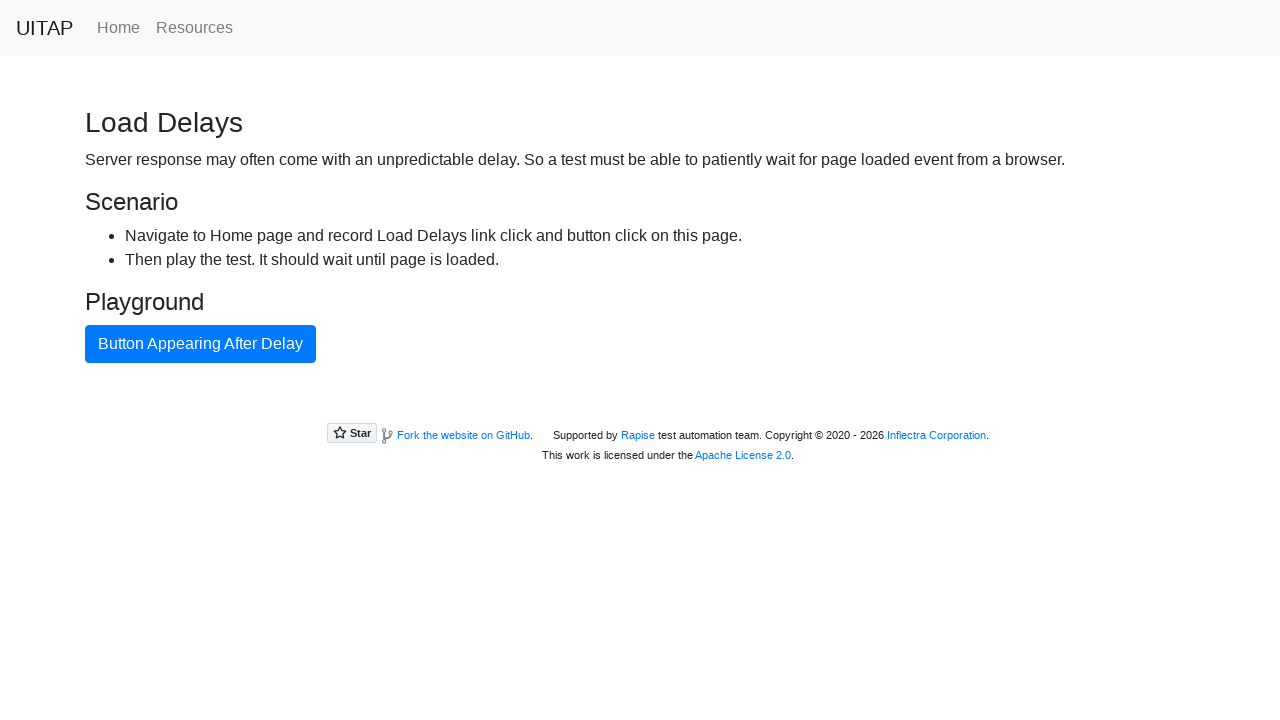

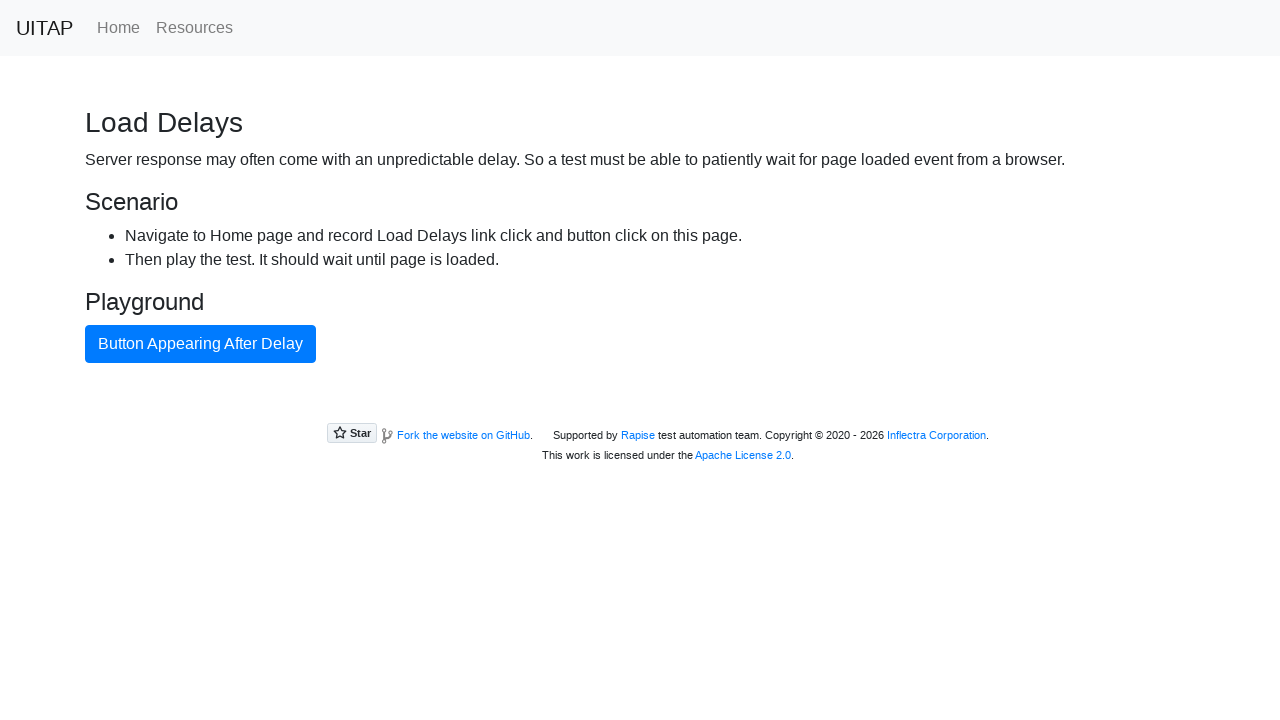